Tests Honda Vietnam cost estimation page by selecting a car model from custom dropdown and province/registration fee from native select dropdowns.

Starting URL: https://www.honda.com.vn/o-to/du-toan-chi-phi

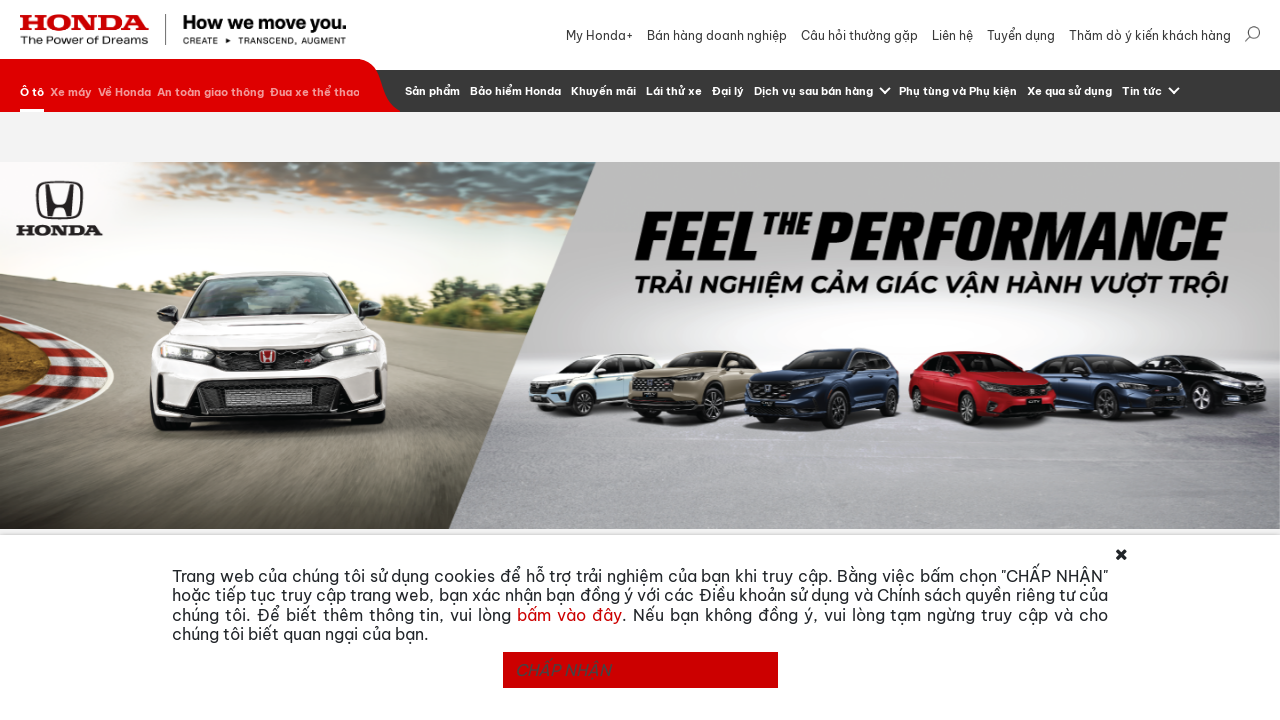

Scrolled to carousel item
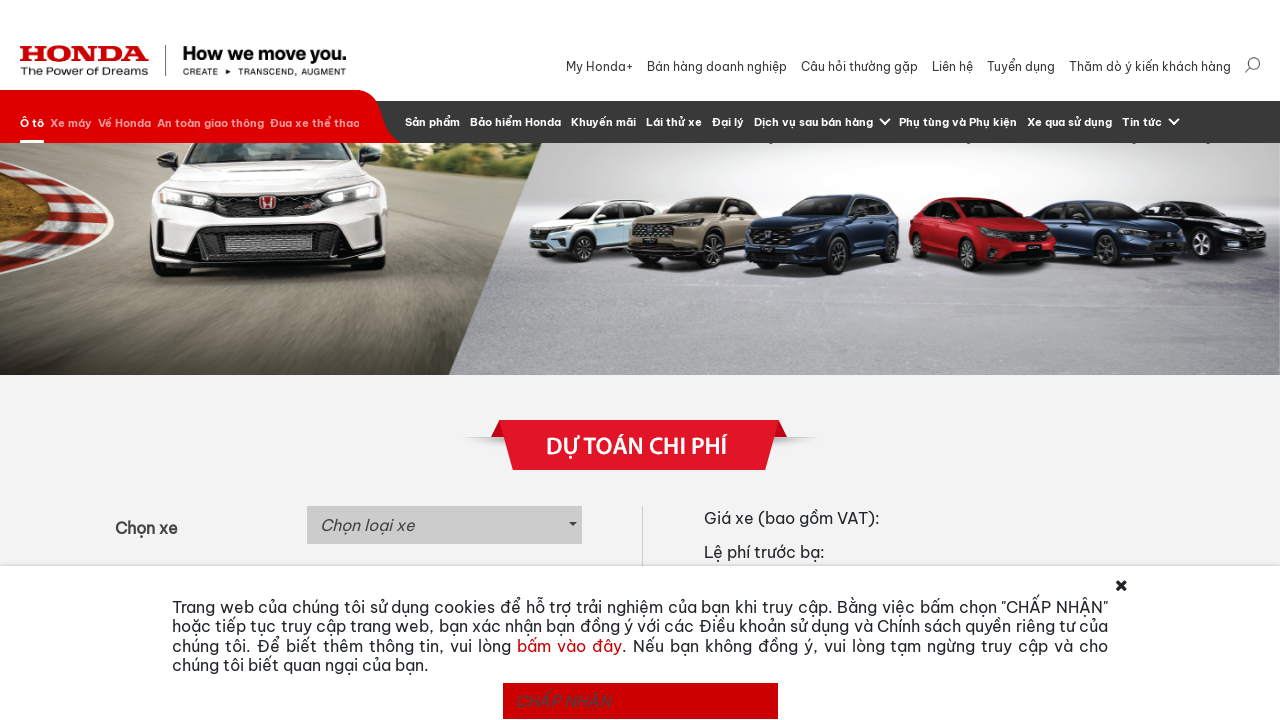

Waited 1000ms for carousel to stabilize
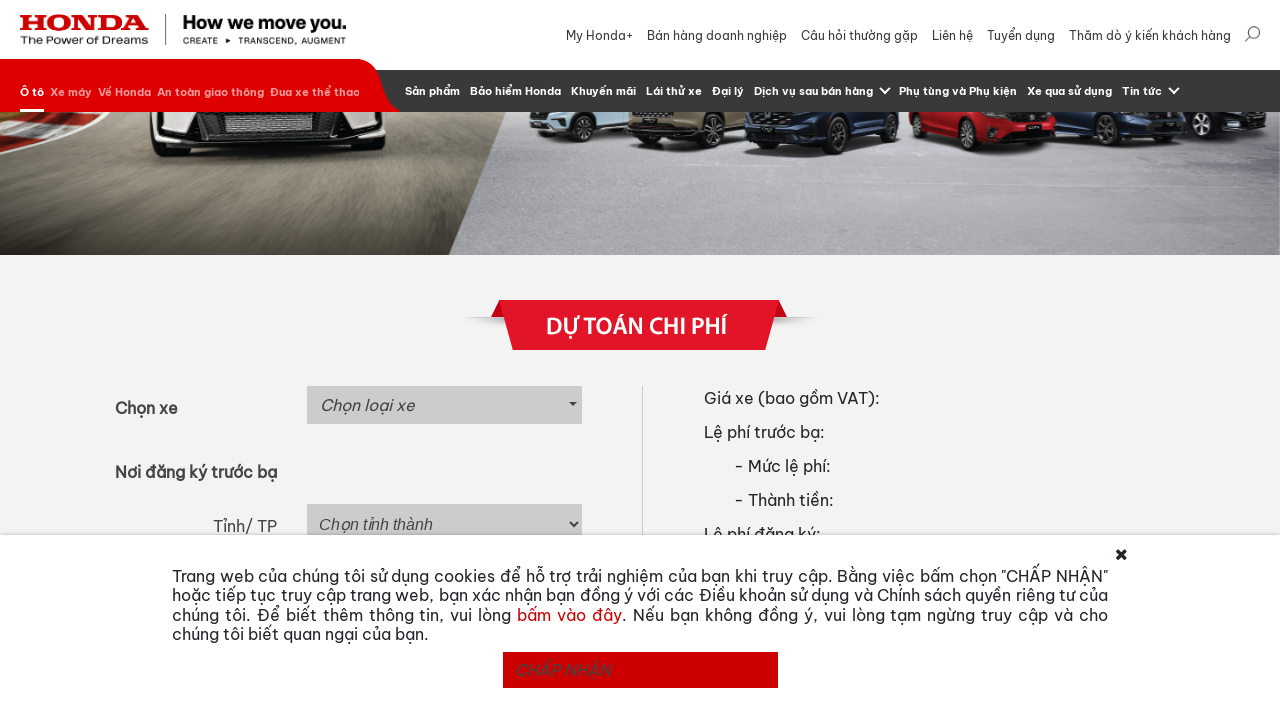

Clicked car model dropdown button at (444, 405) on button#selectize-input
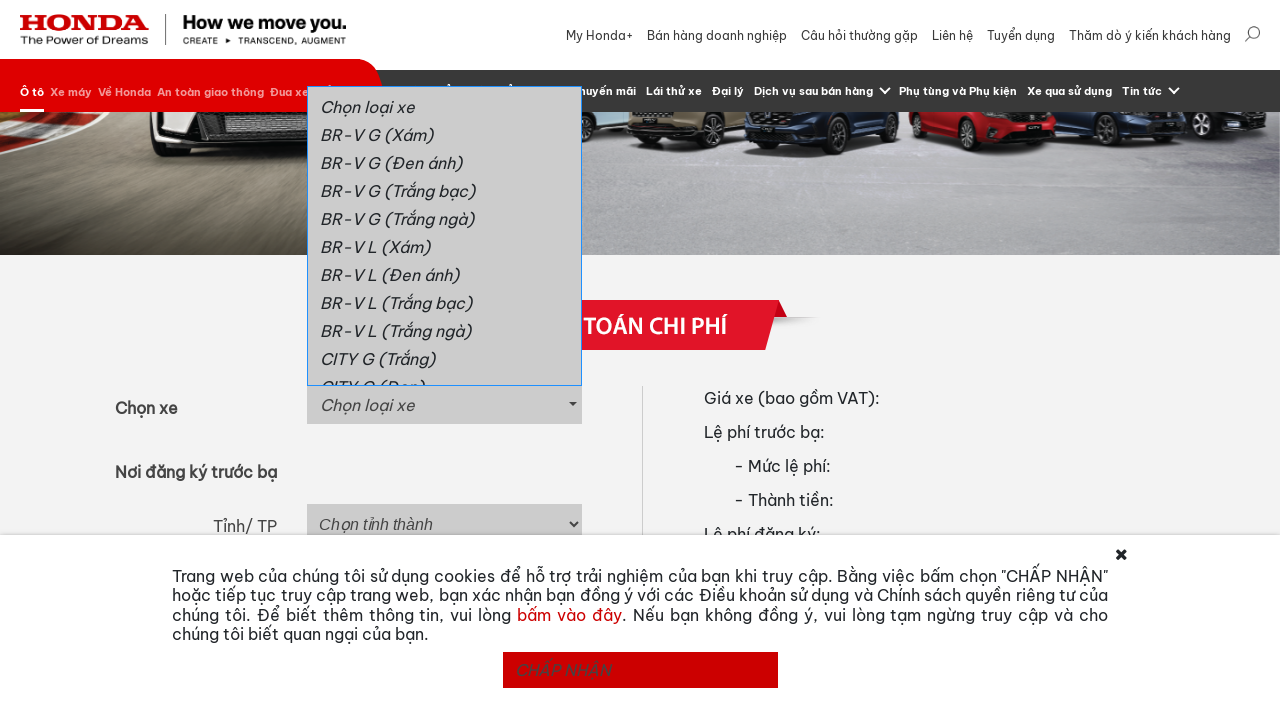

Waited for dropdown options to appear
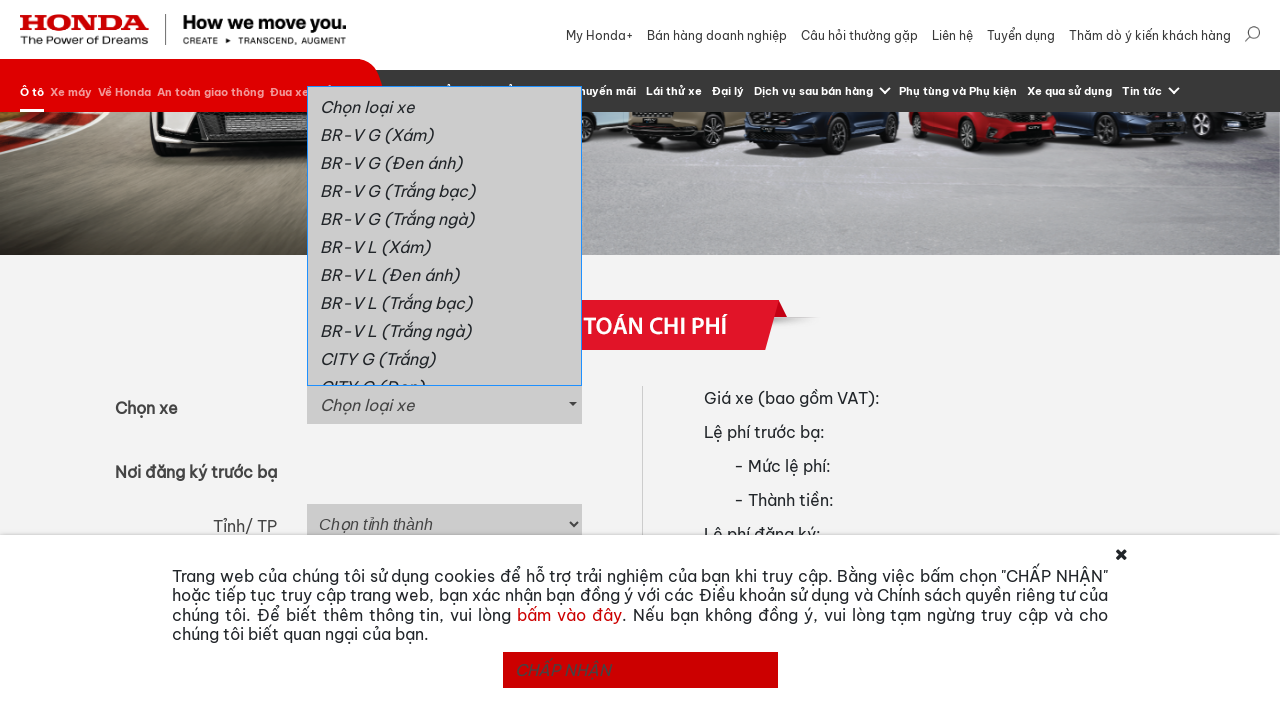

Selected 'CITY L' from car model dropdown at (444, 236) on button#selectize-input+div>a:has-text('CITY L')
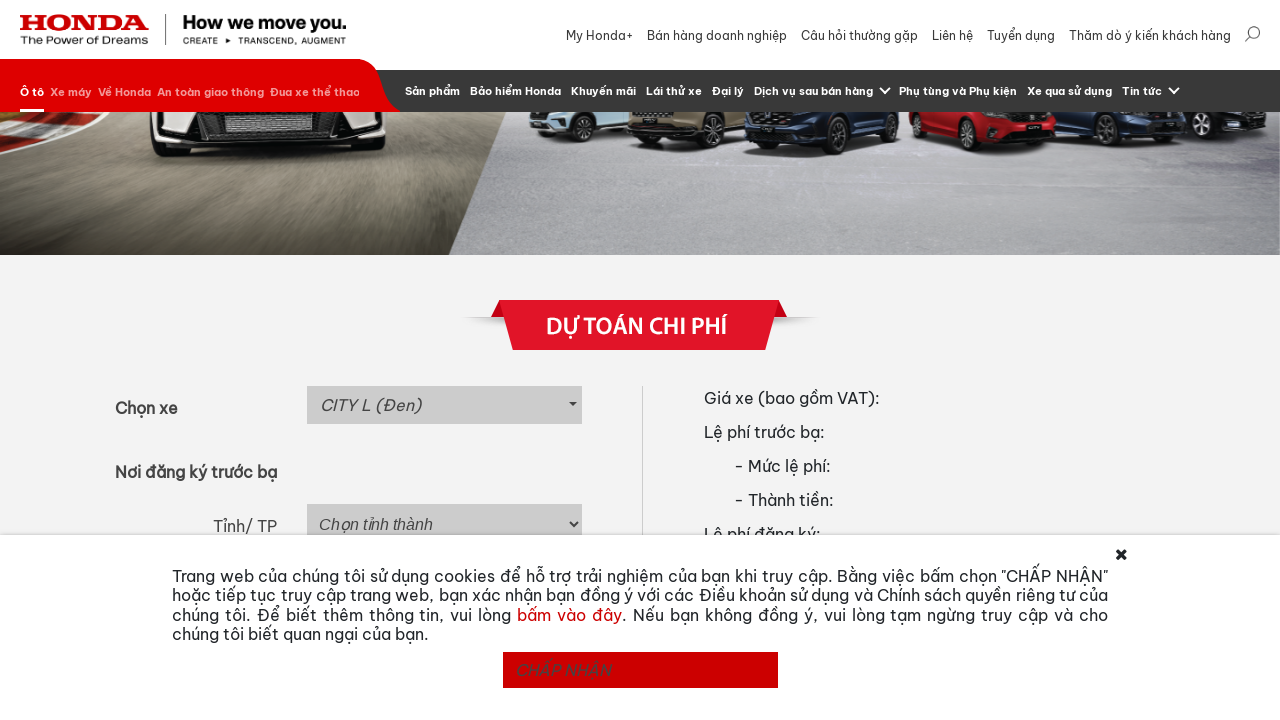

Waited 1000ms for model selection to complete
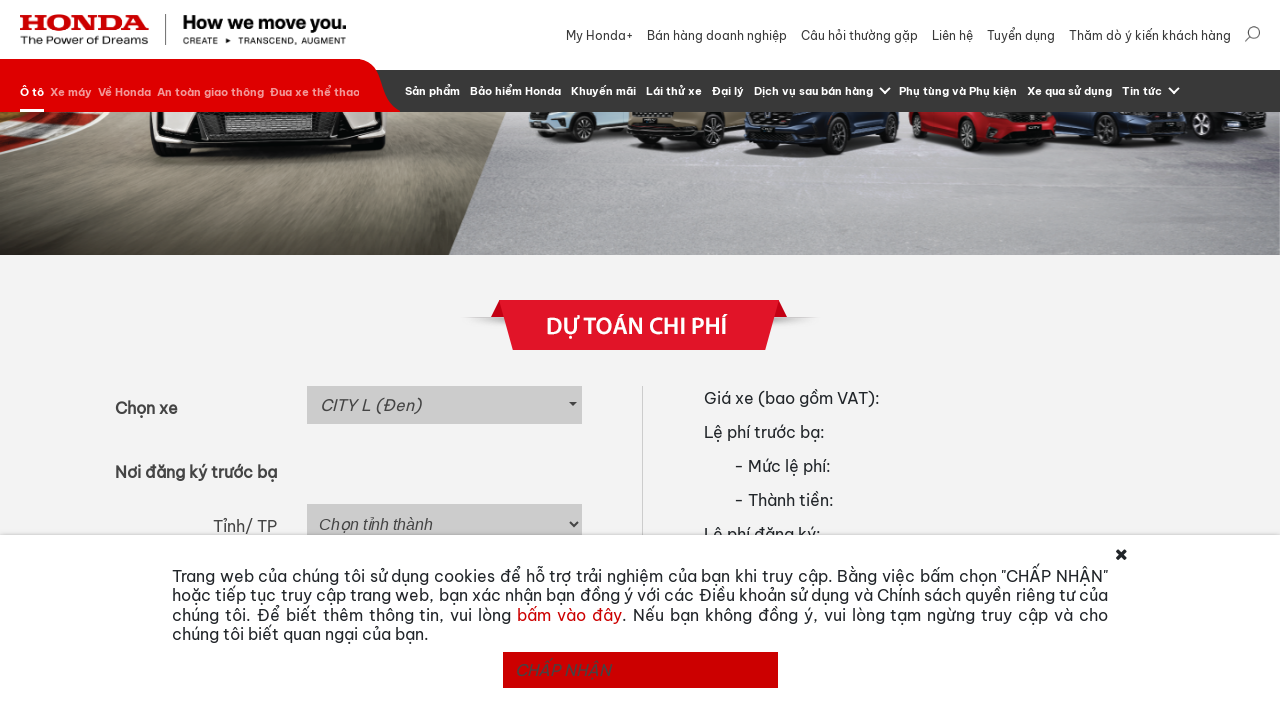

Scrolled to container with dropdowns
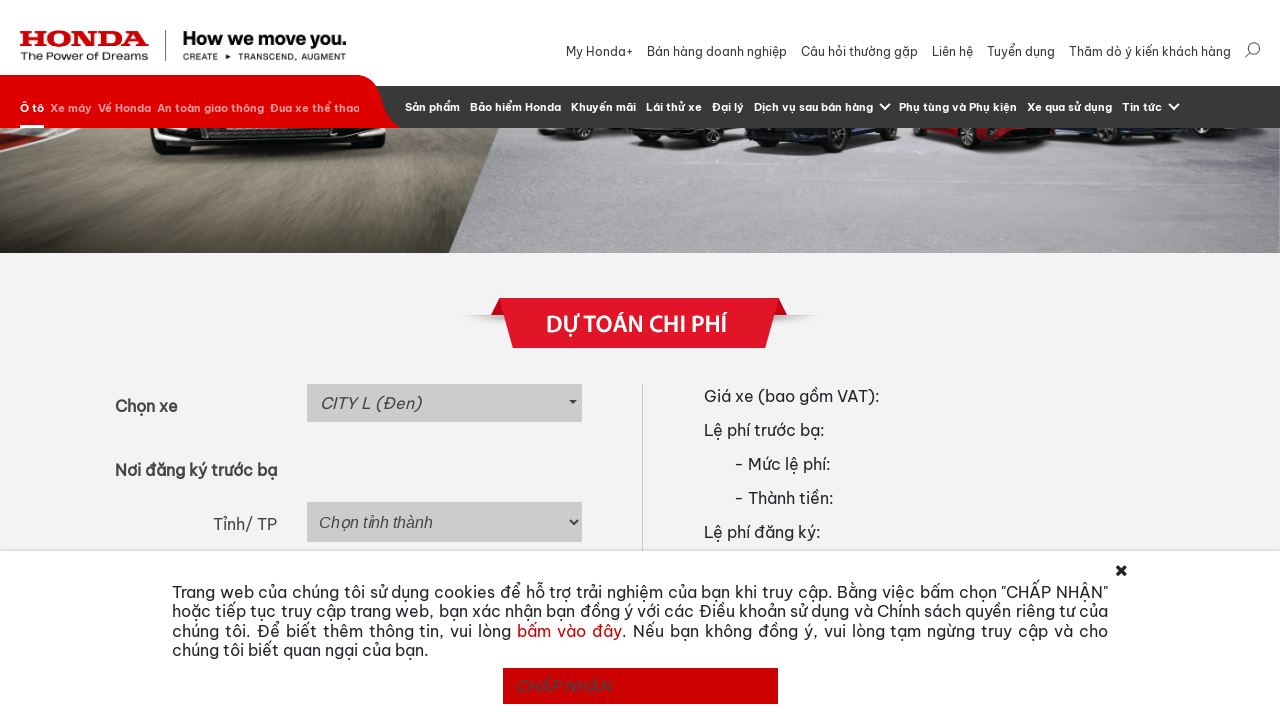

Waited 1000ms for container to stabilize
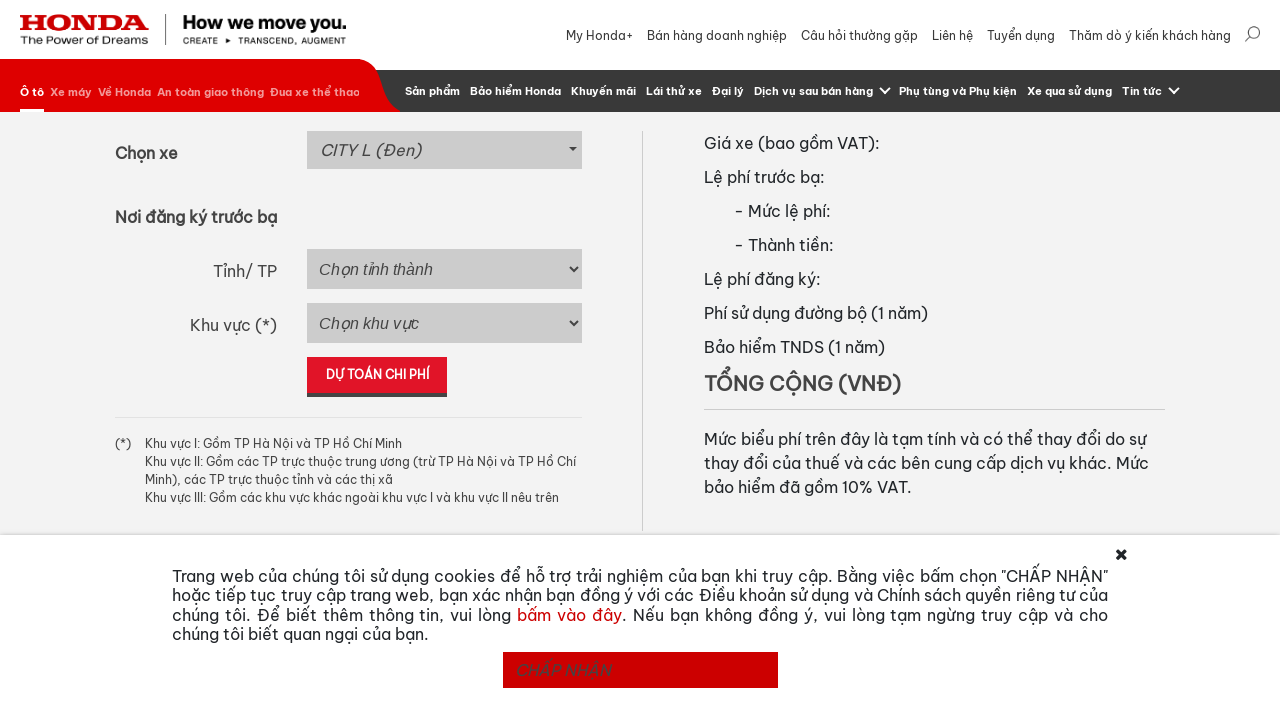

Selected province 'Đà Nẵng' from province dropdown on select#province
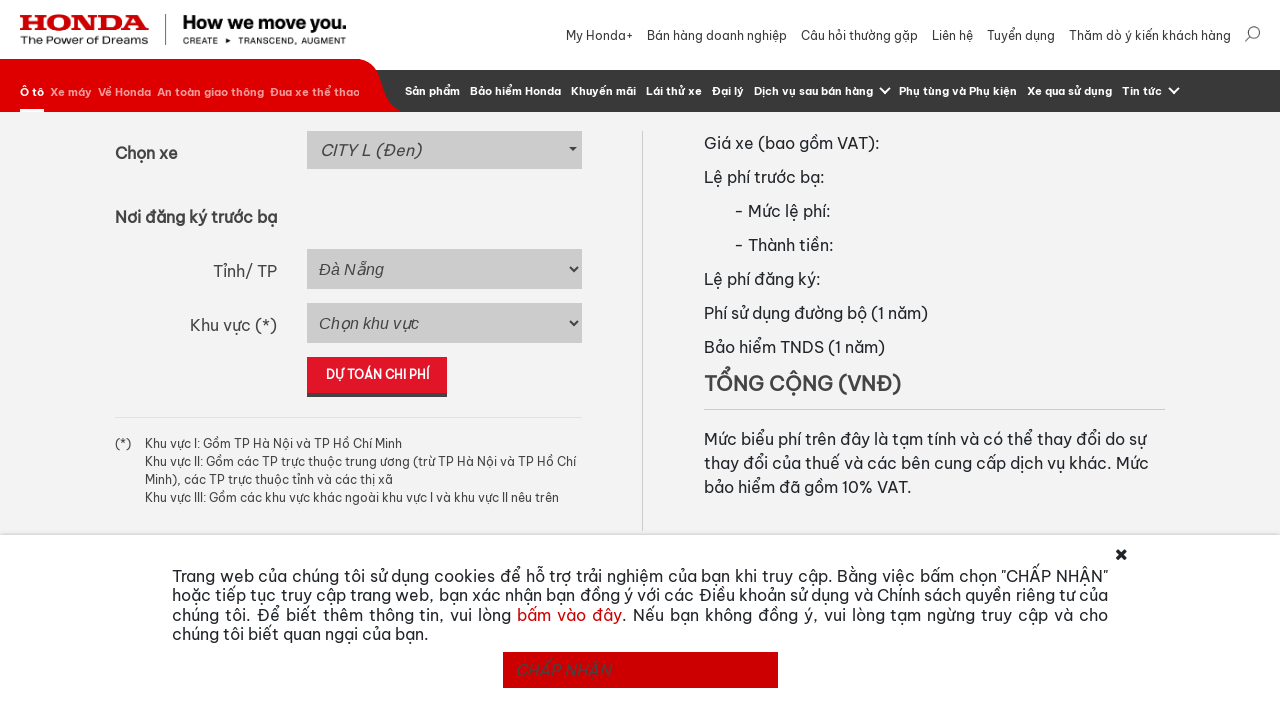

Waited 1000ms for province selection to complete
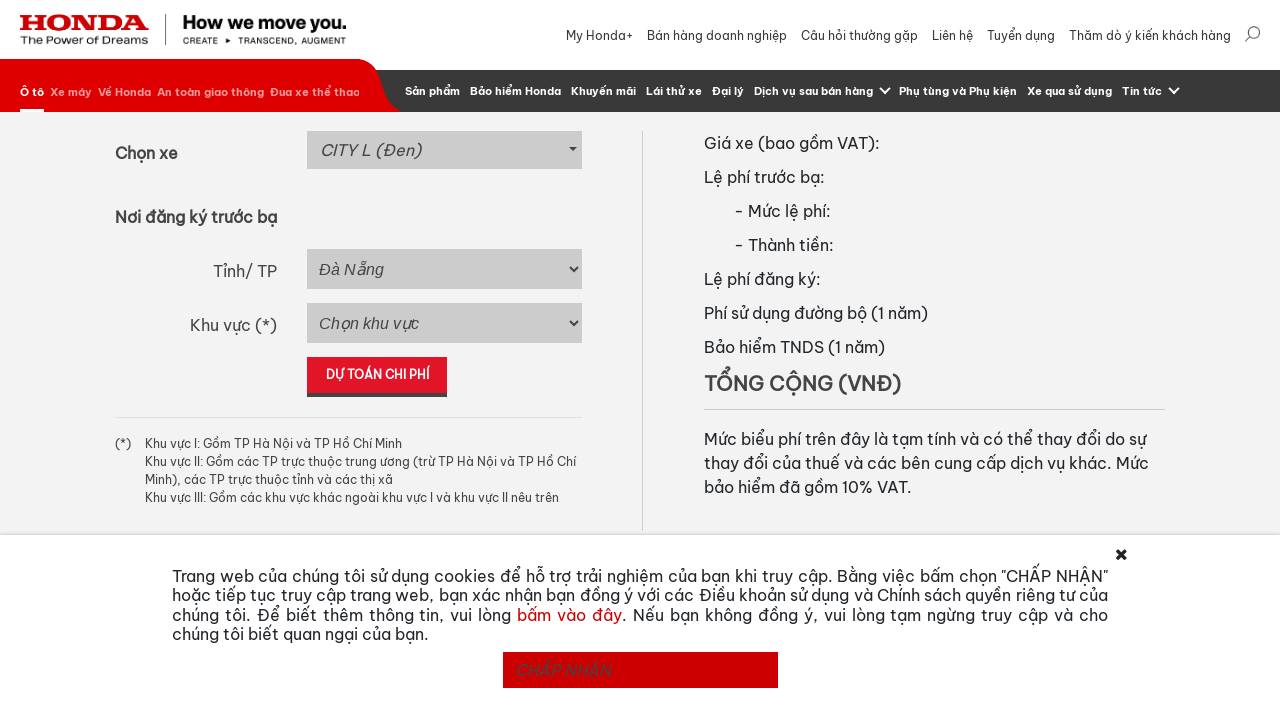

Selected registration fee region 'Khu vực II' from dropdown on select#registration_fee
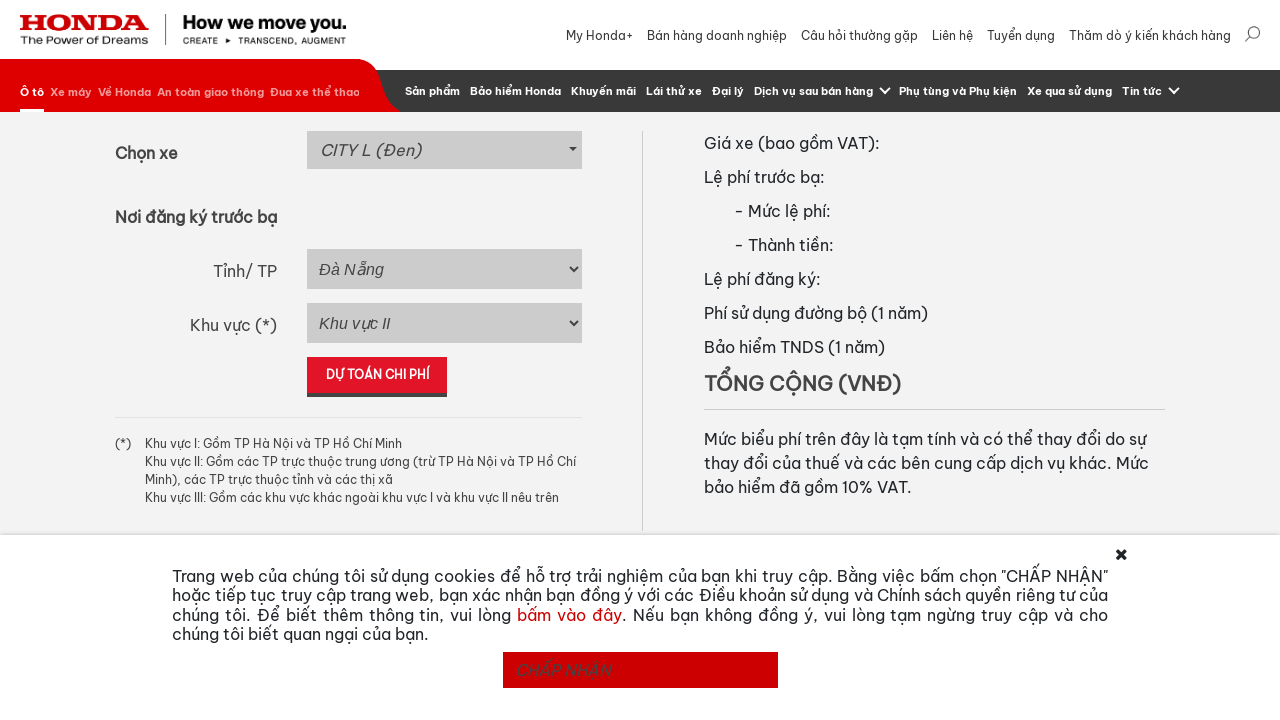

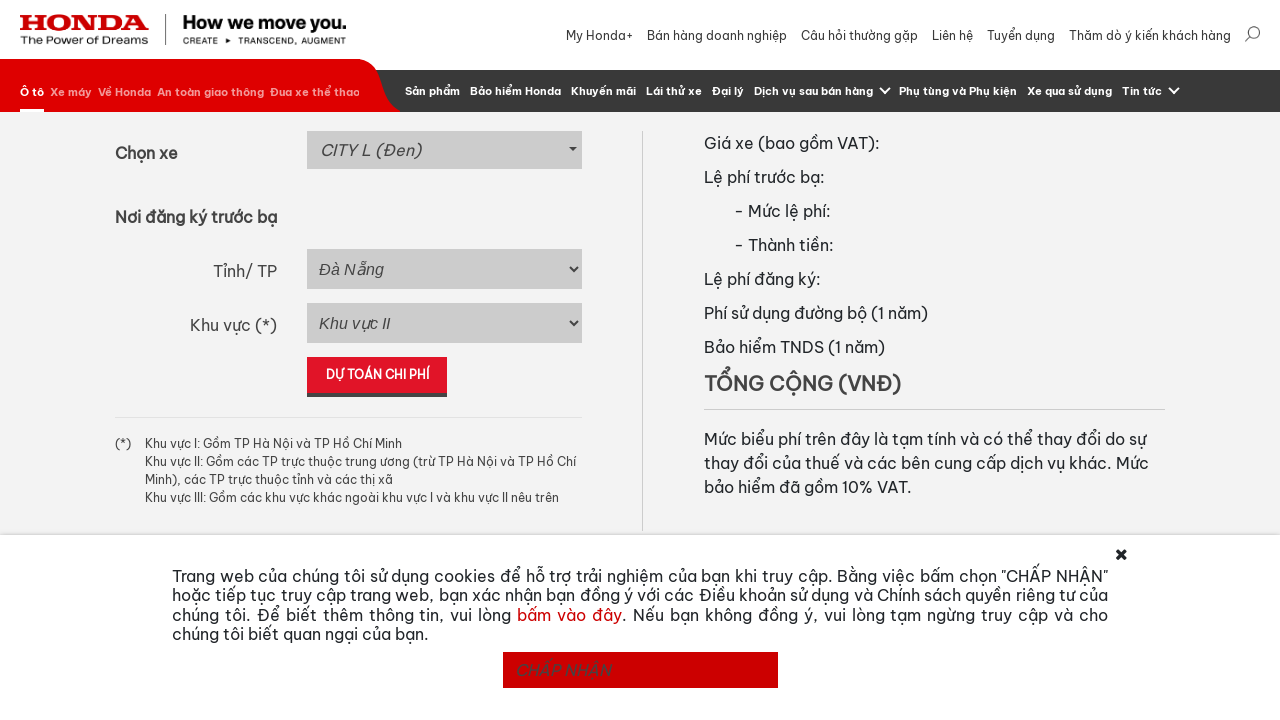